Navigates to the Rediff homepage and clicks on the "rediffmail" link to access the email service page

Starting URL: https://www.rediff.com/

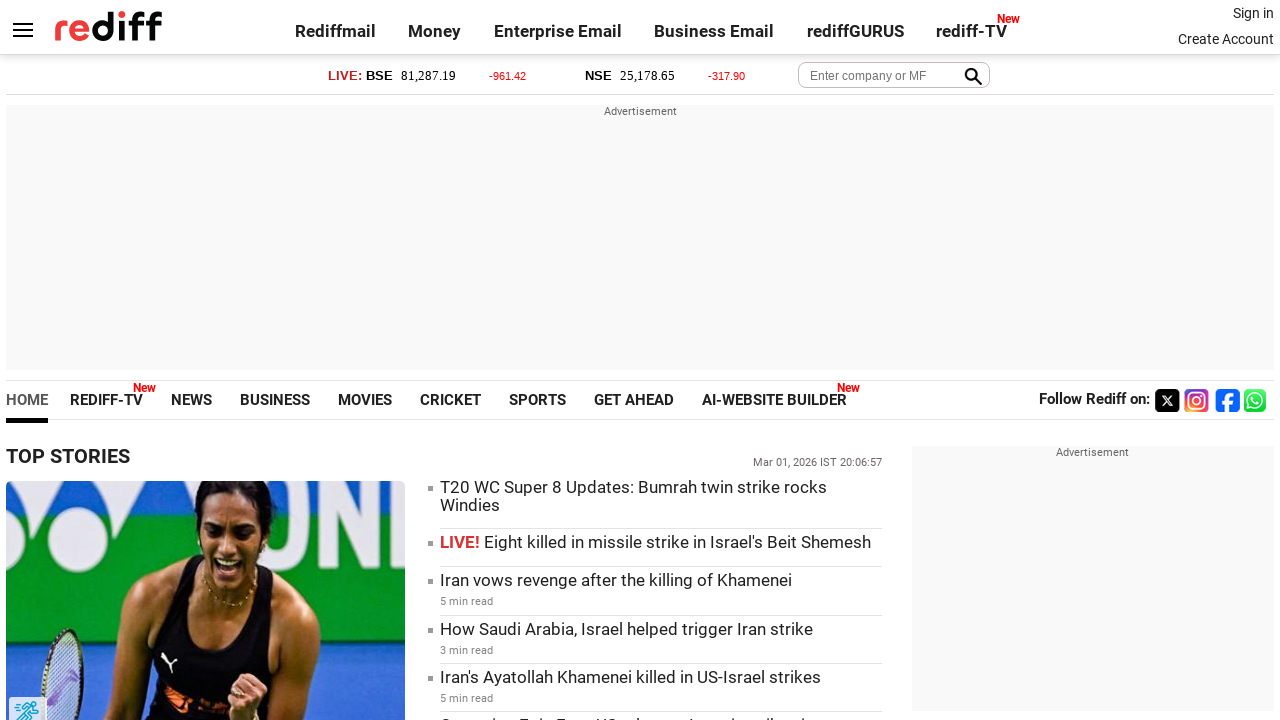

Navigated to Rediff homepage
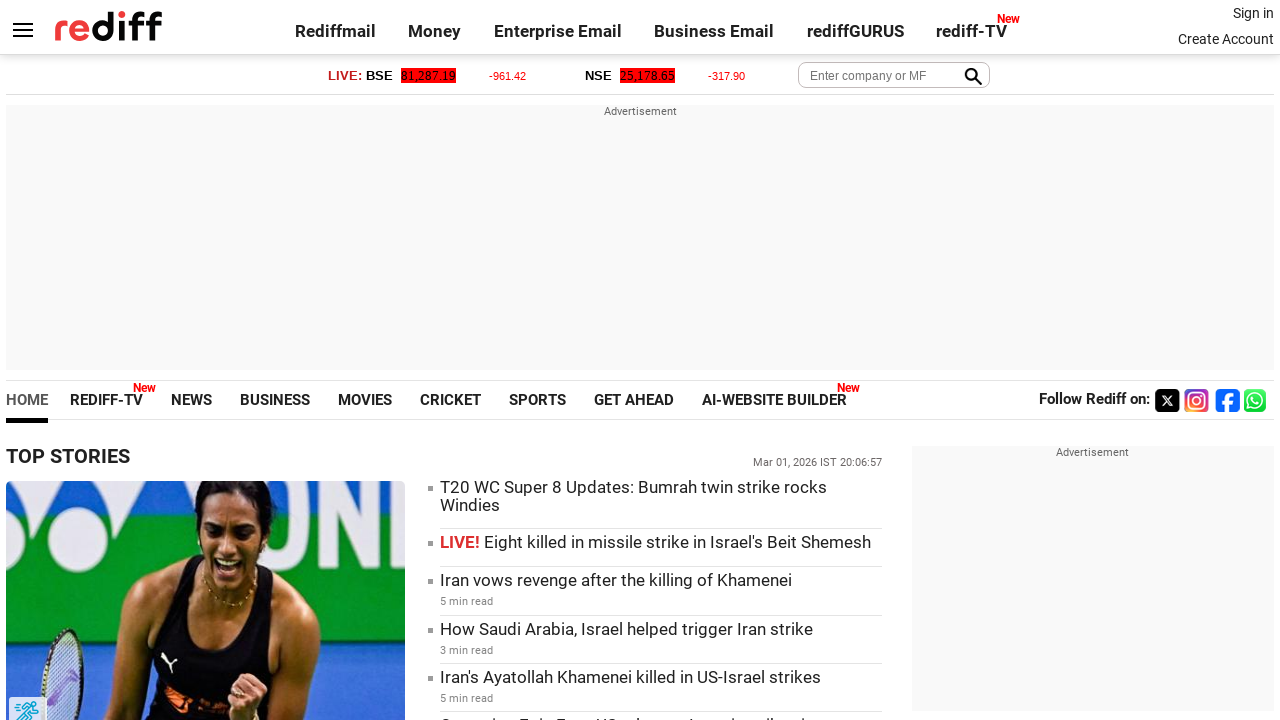

Clicked on the 'rediffmail' link to access email service page at (335, 31) on text=rediffmail
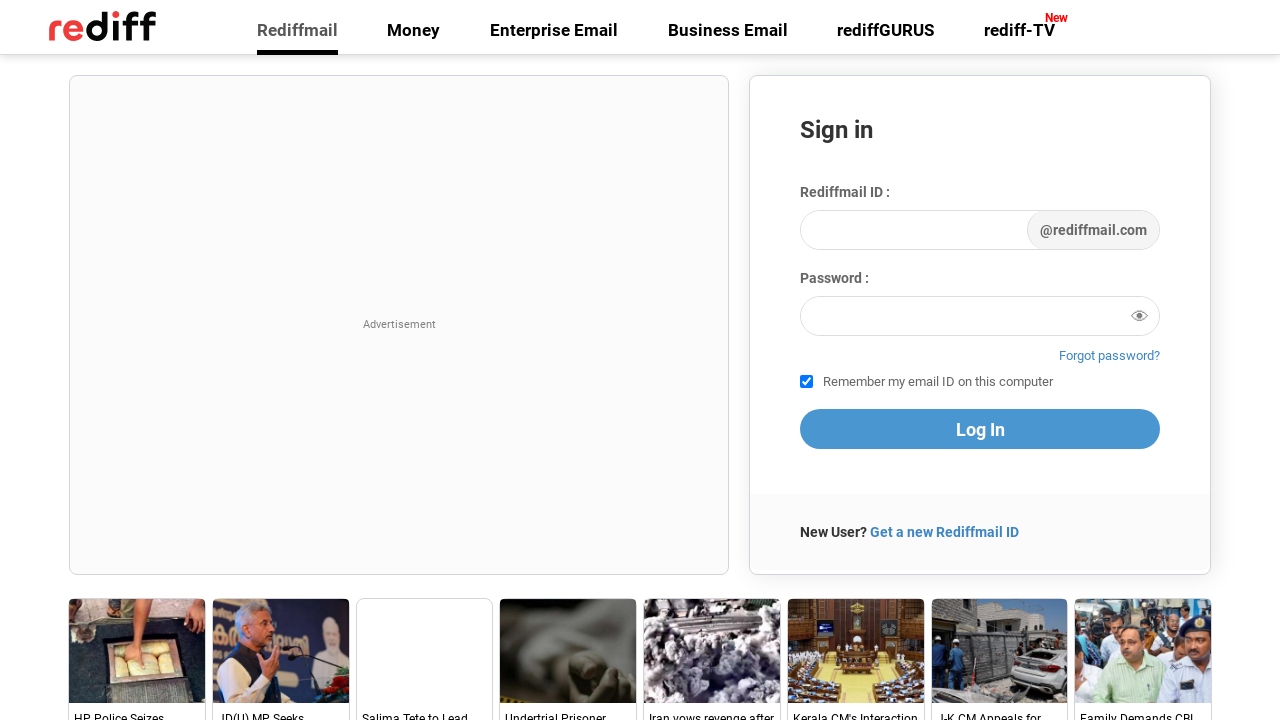

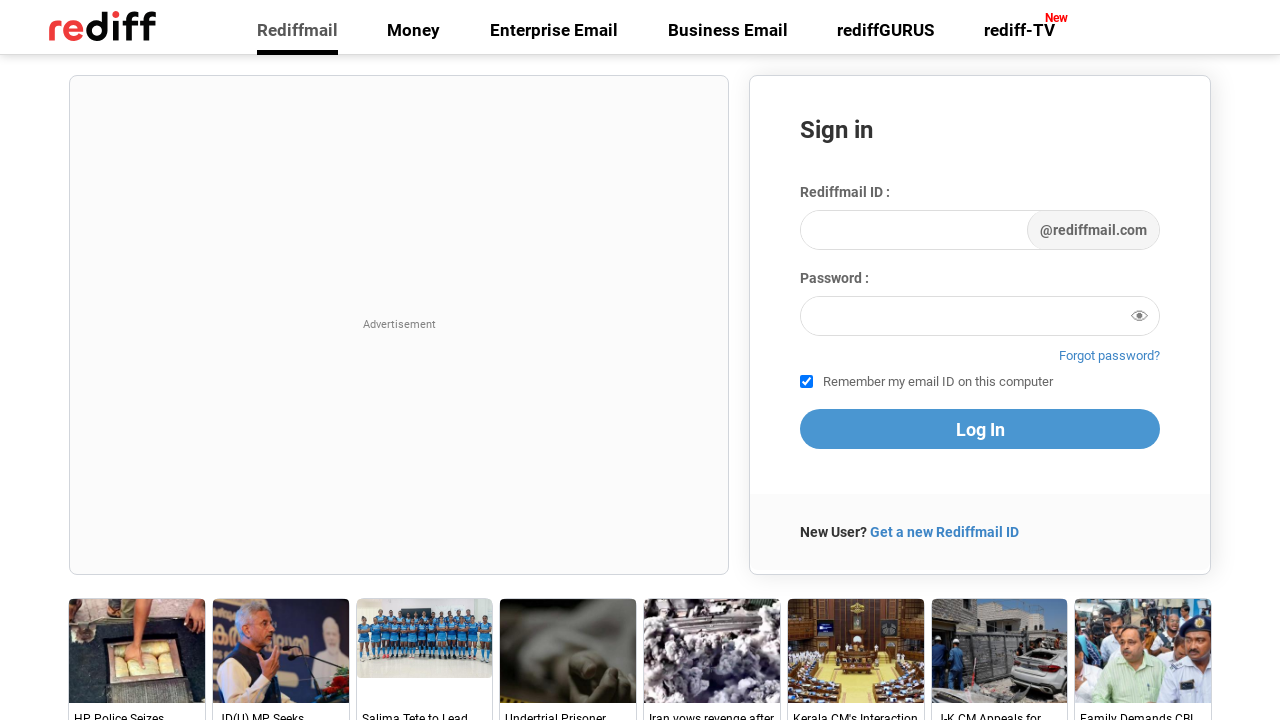